Tests checkbox functionality by clicking on the first checkbox to toggle its state.

Starting URL: http://the-internet.herokuapp.com/checkboxes

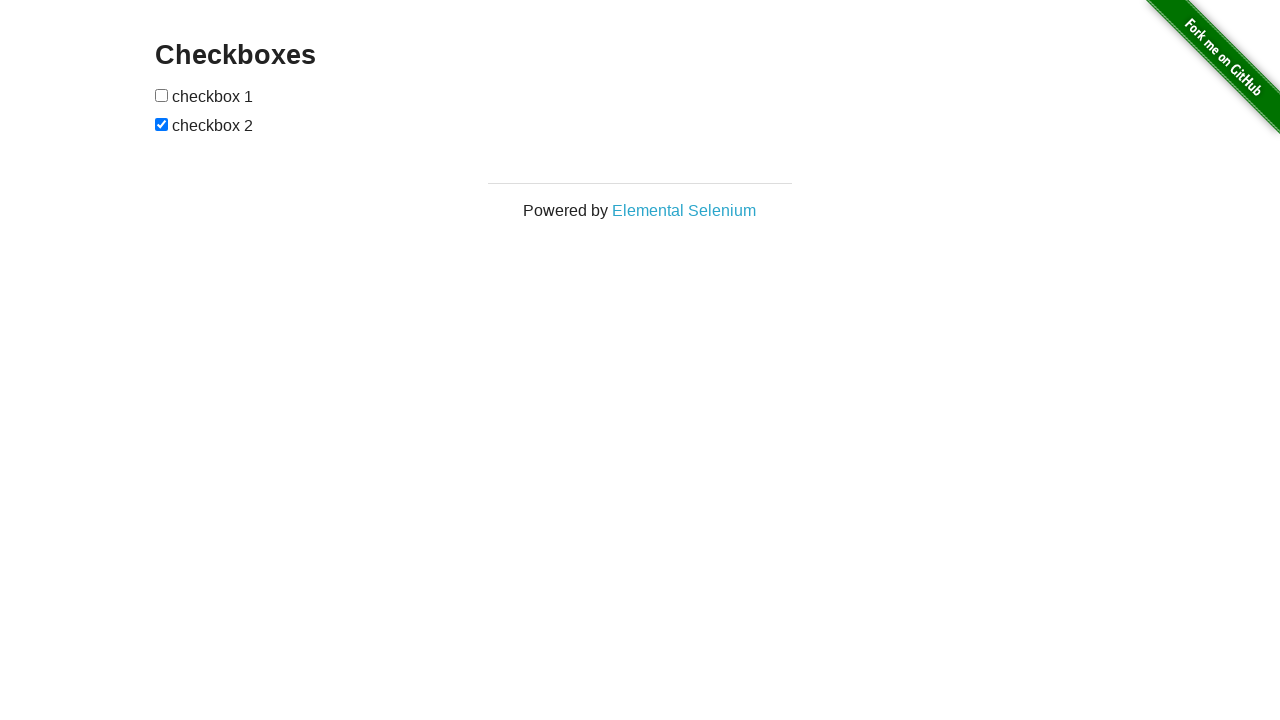

Clicked the first checkbox to toggle its state at (162, 95) on (//input[@type='checkbox'])[1]
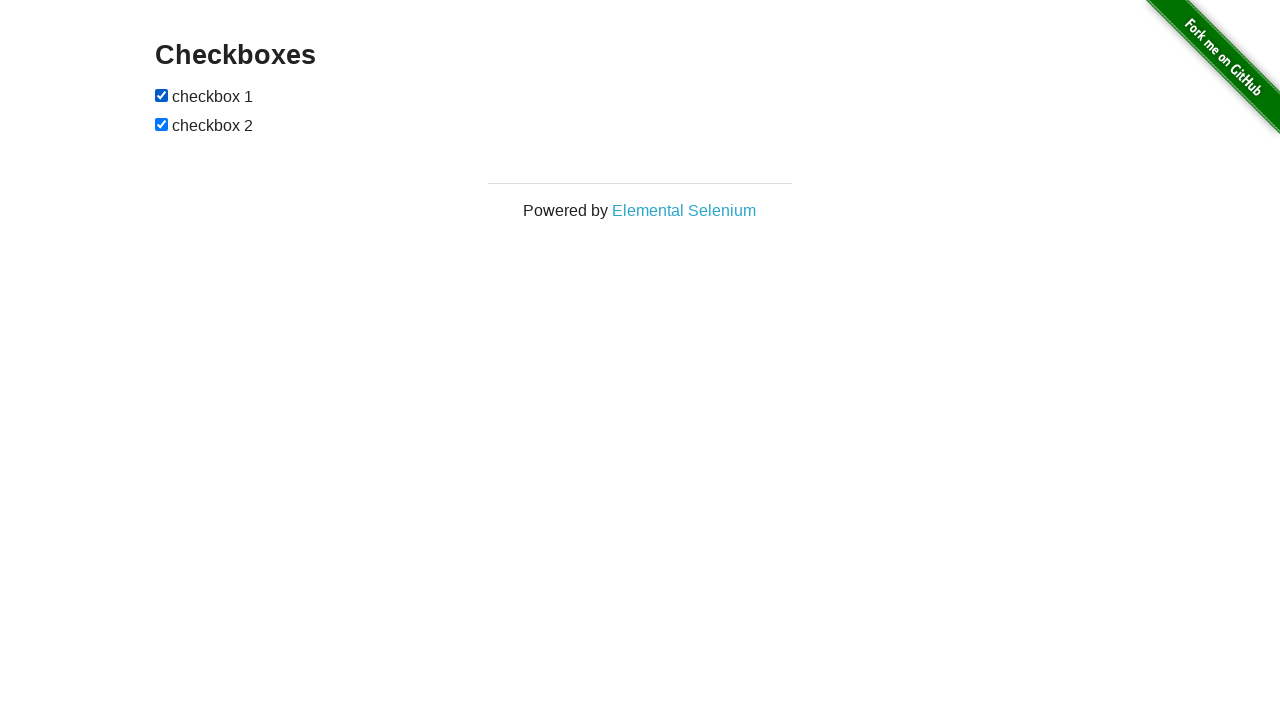

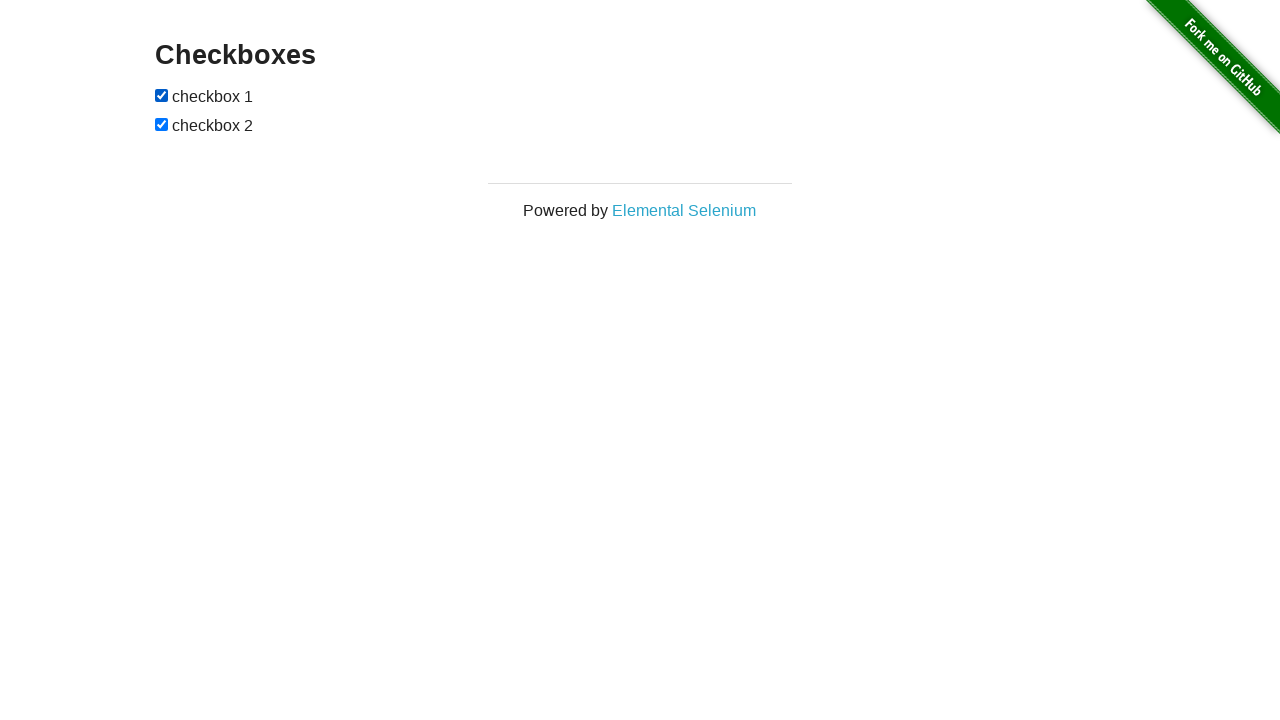